Tests the Contact Us link on Telerik homepage by clicking it and verifying the page title

Starting URL: https://www.telerik.com/

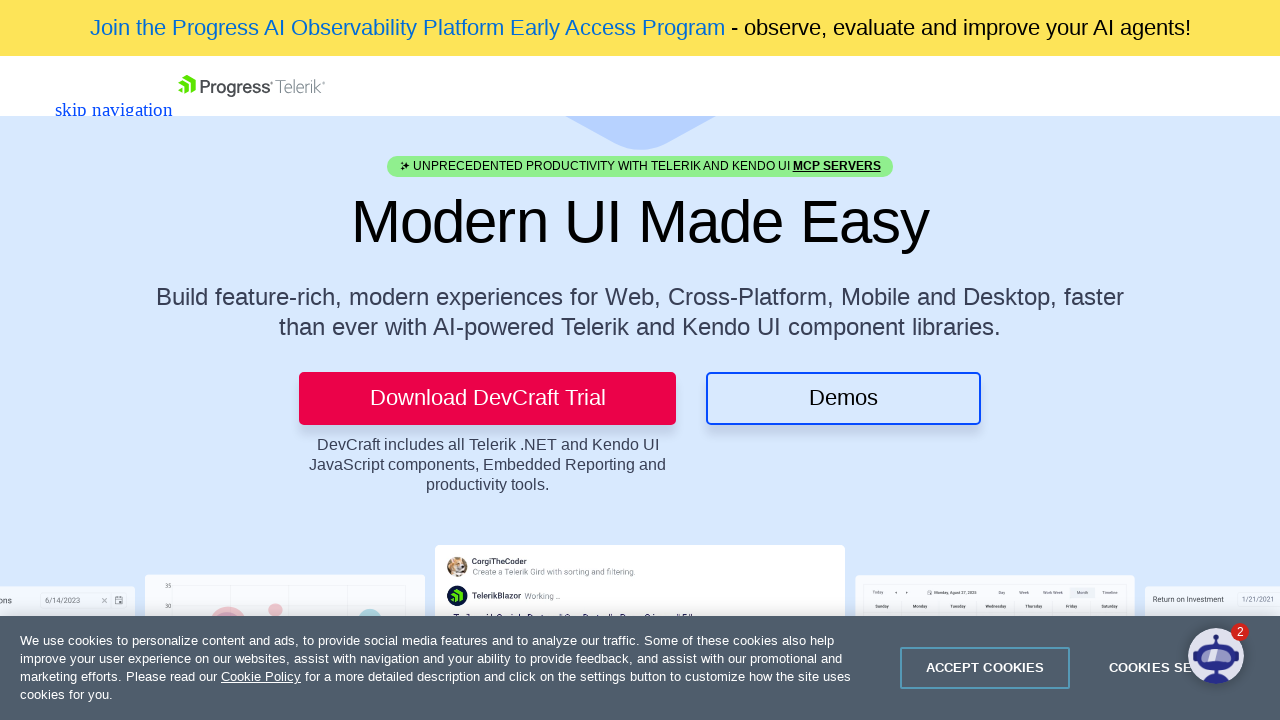

Clicked on Contact Us link at (83, 85) on a[title='Contact Us']
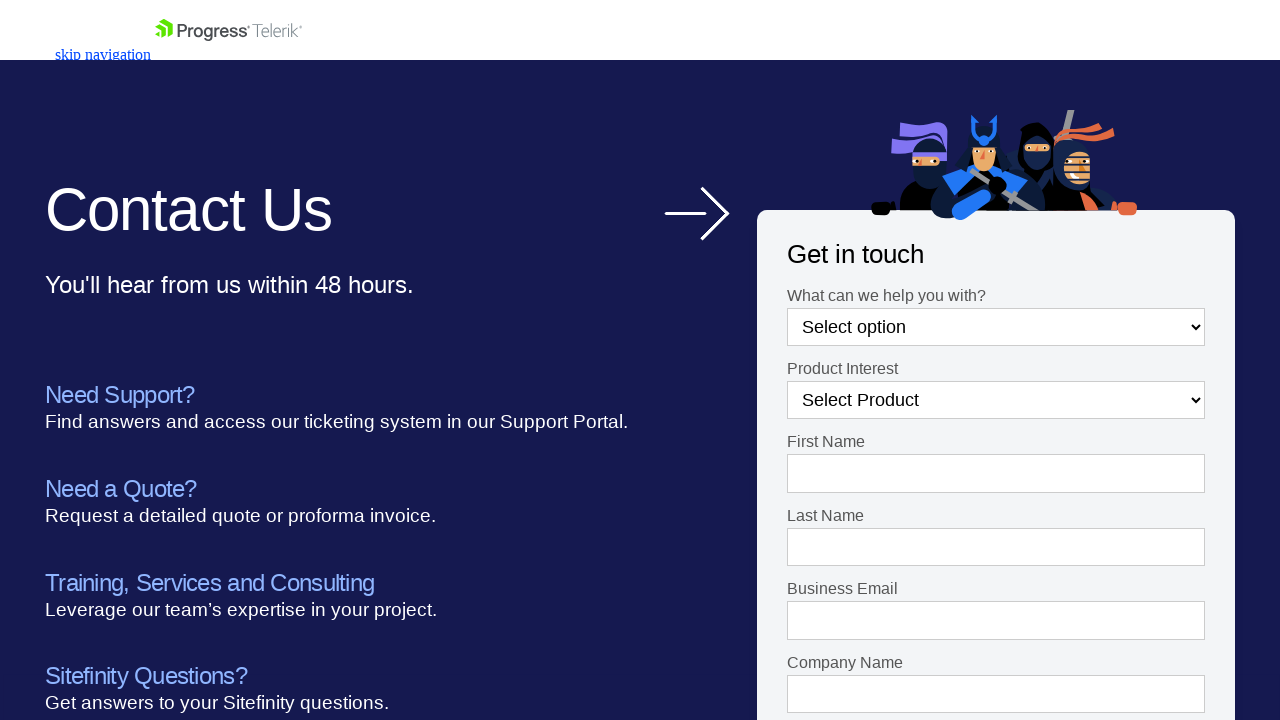

Contact Us page loaded (domcontentloaded state reached)
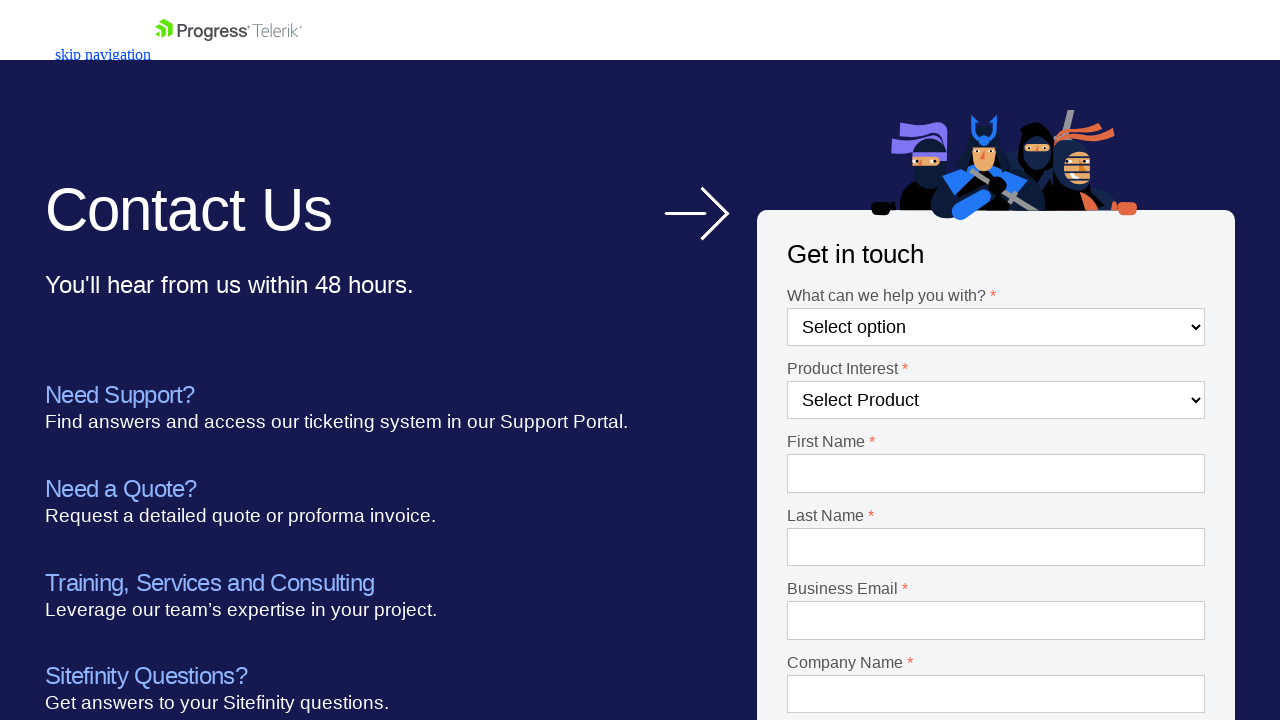

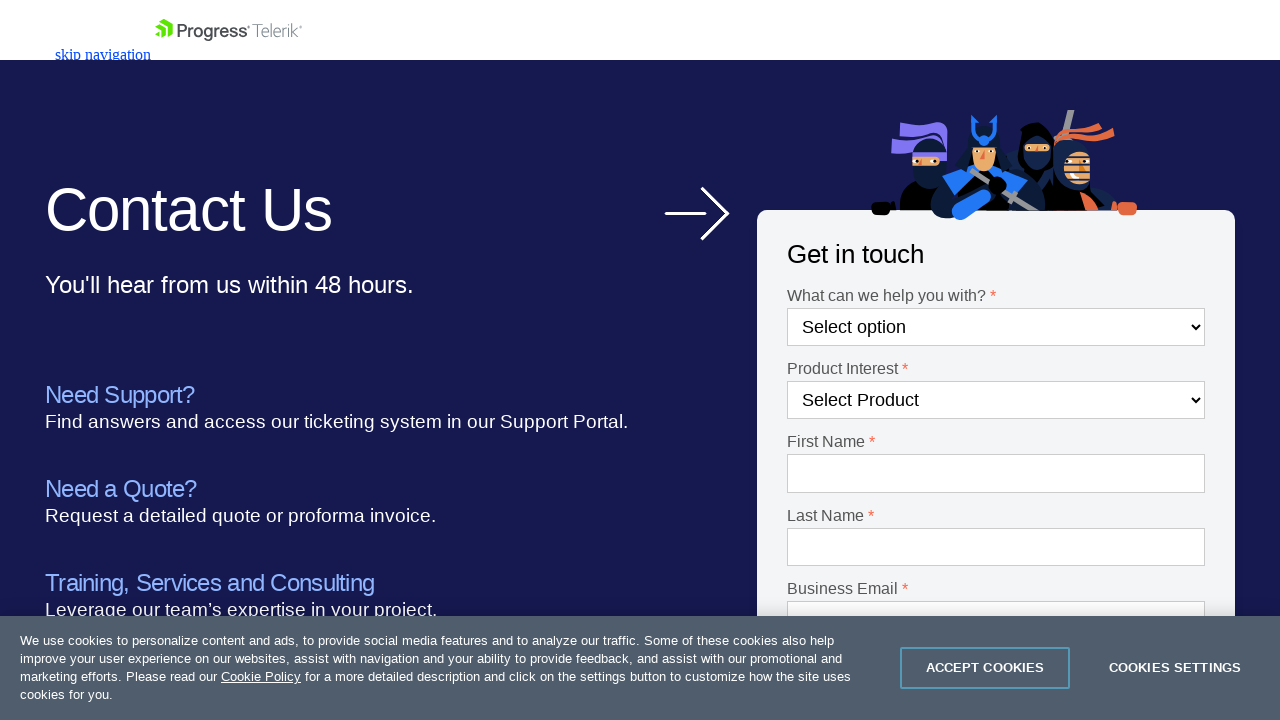